Tests selecting multiple elements by click and drag, and by holding Ctrl key

Starting URL: https://automationfc.github.io/jquery-selectable/

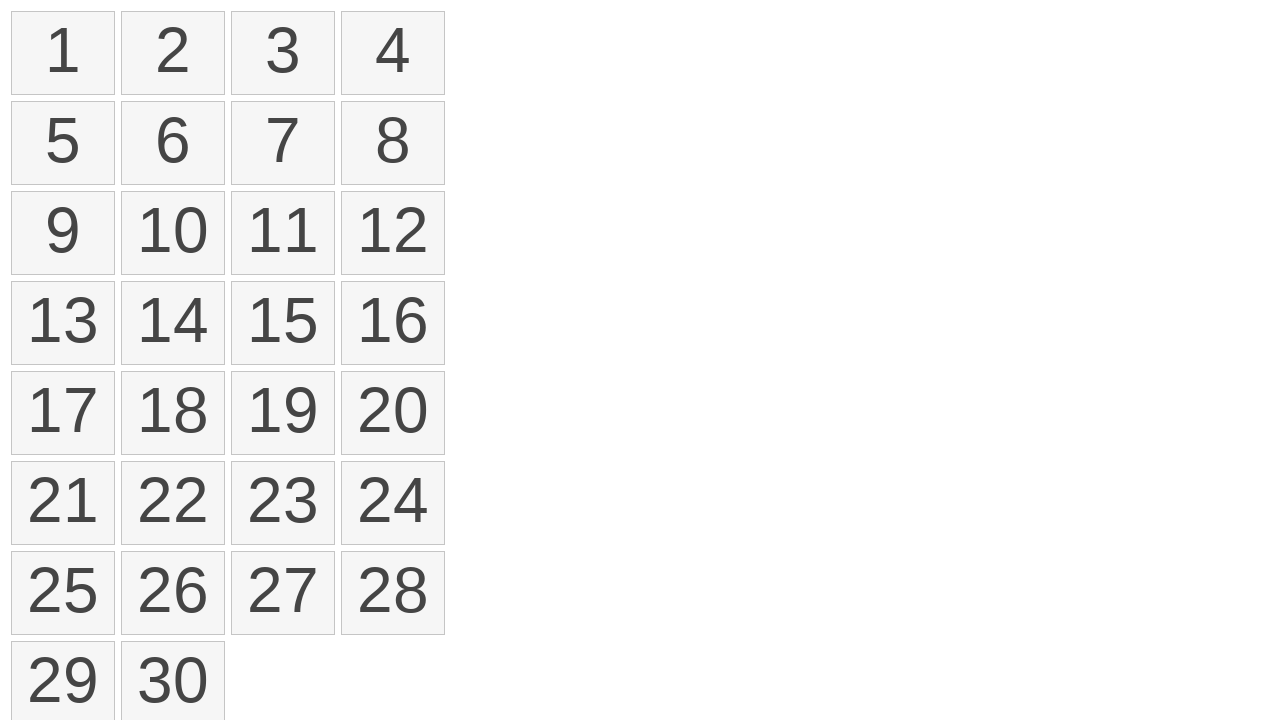

Located all selectable elements on the page
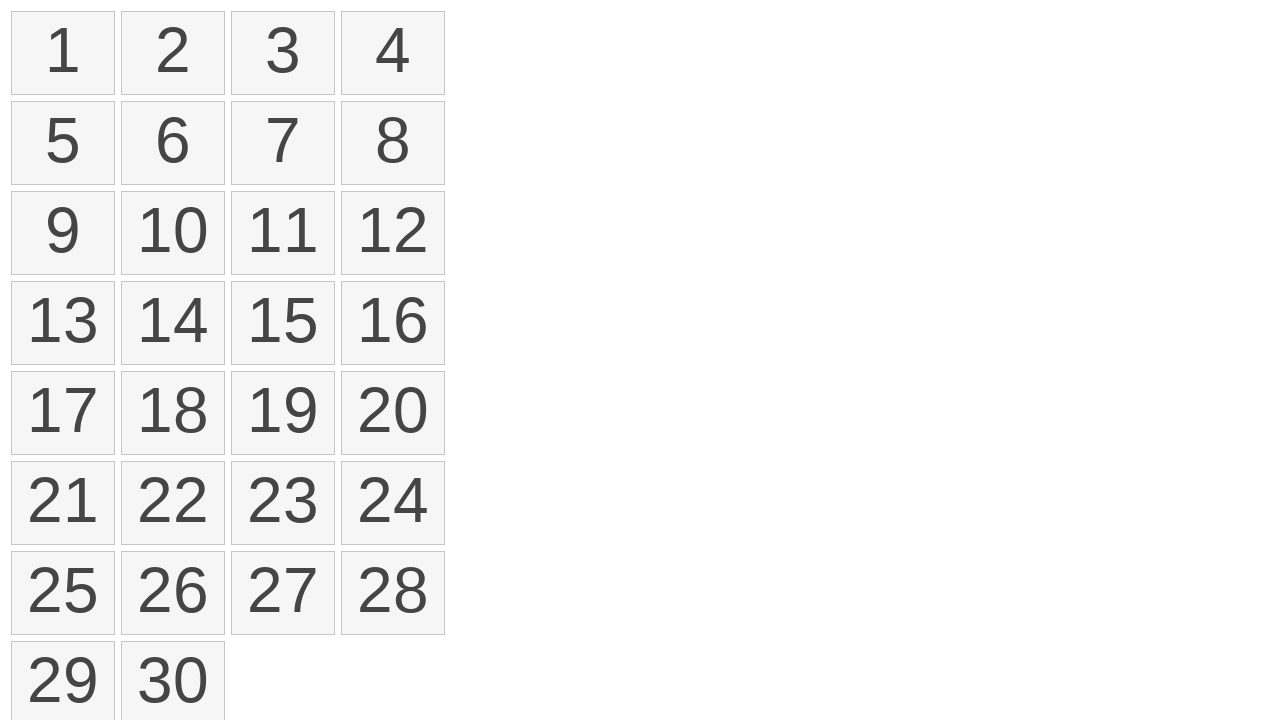

Moved mouse to first selectable element at (16, 16)
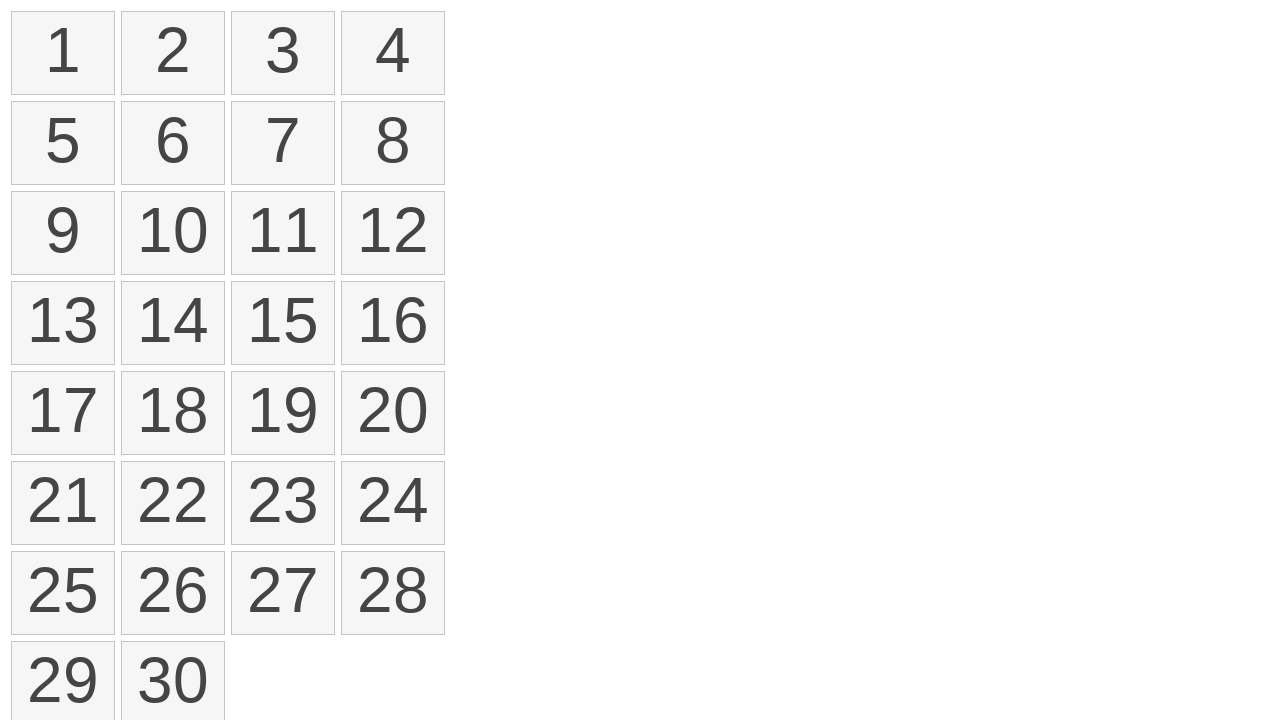

Mouse button pressed down on first element at (16, 16)
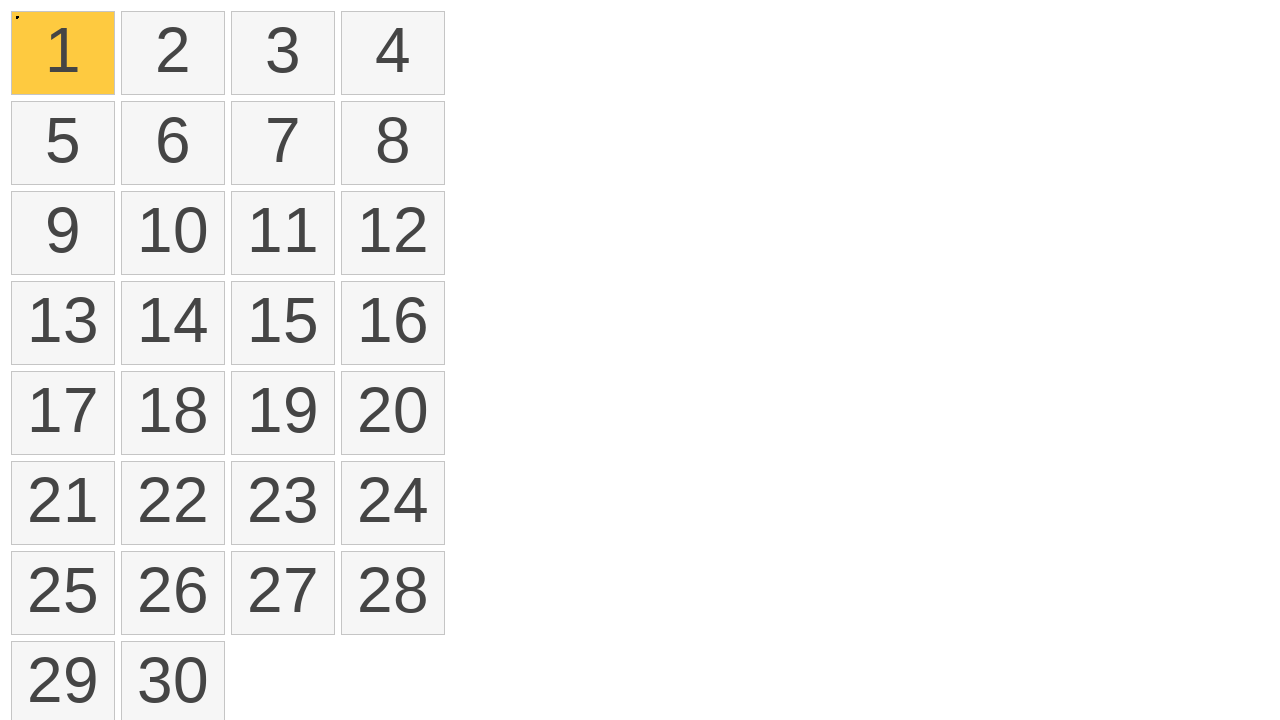

Dragged mouse to fourth element at (346, 16)
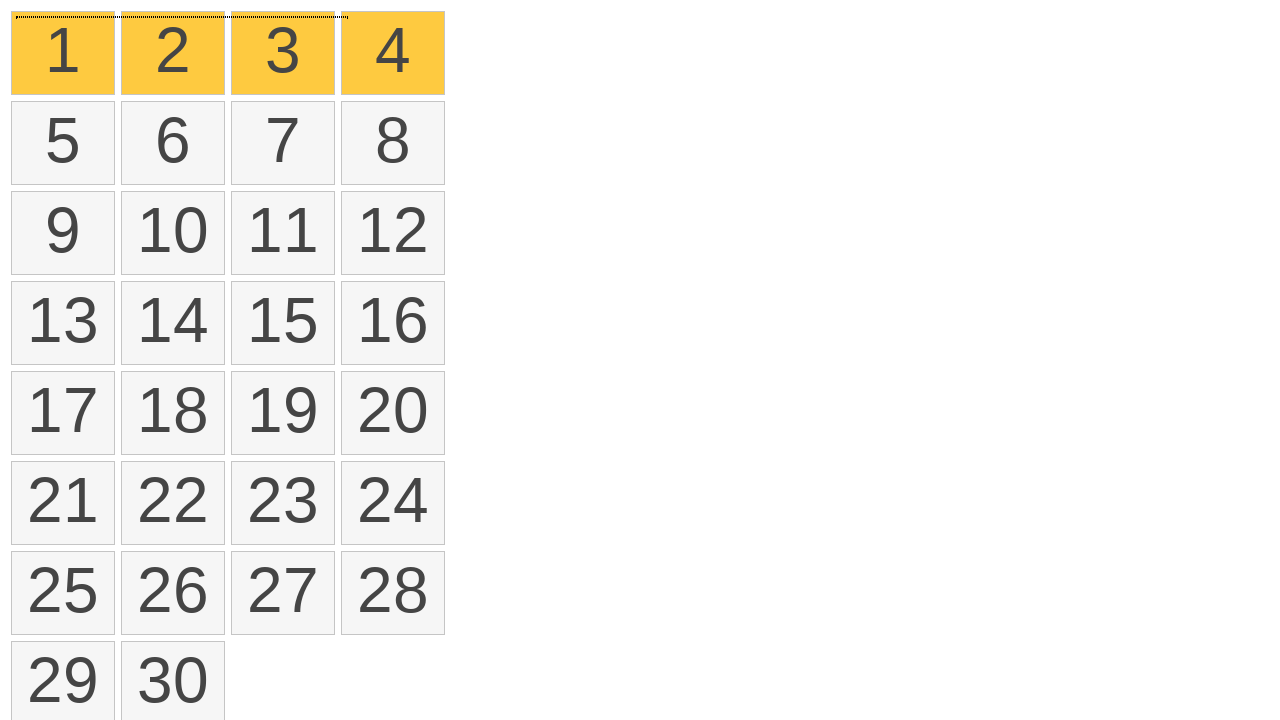

Mouse button released - completed click and drag selection from first to fourth element at (346, 16)
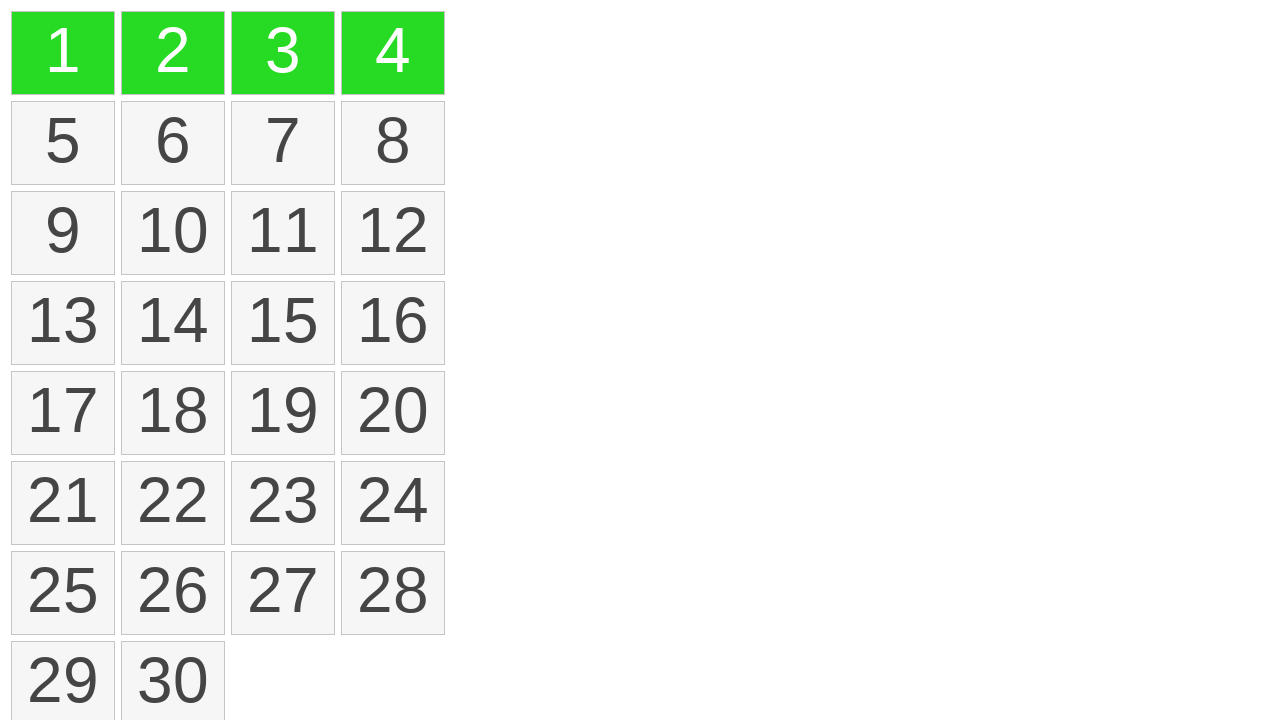

Page reloaded to reset selection
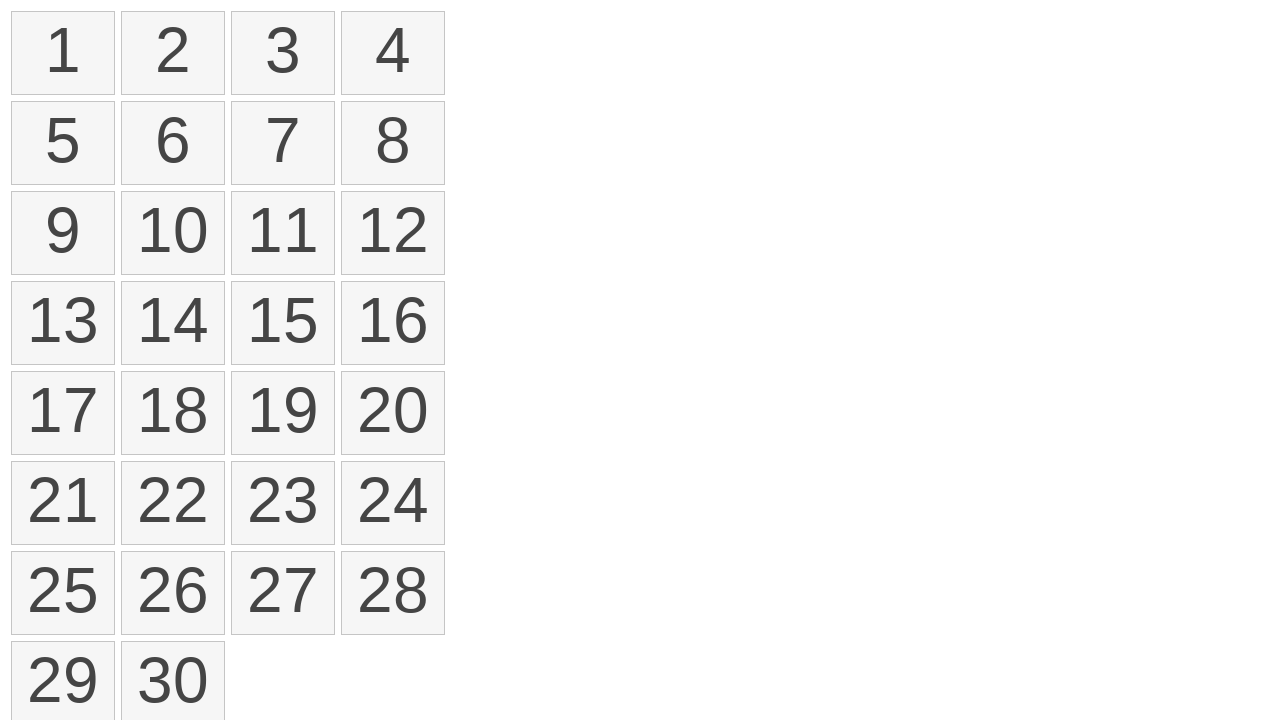

Control key pressed down for multiple selection
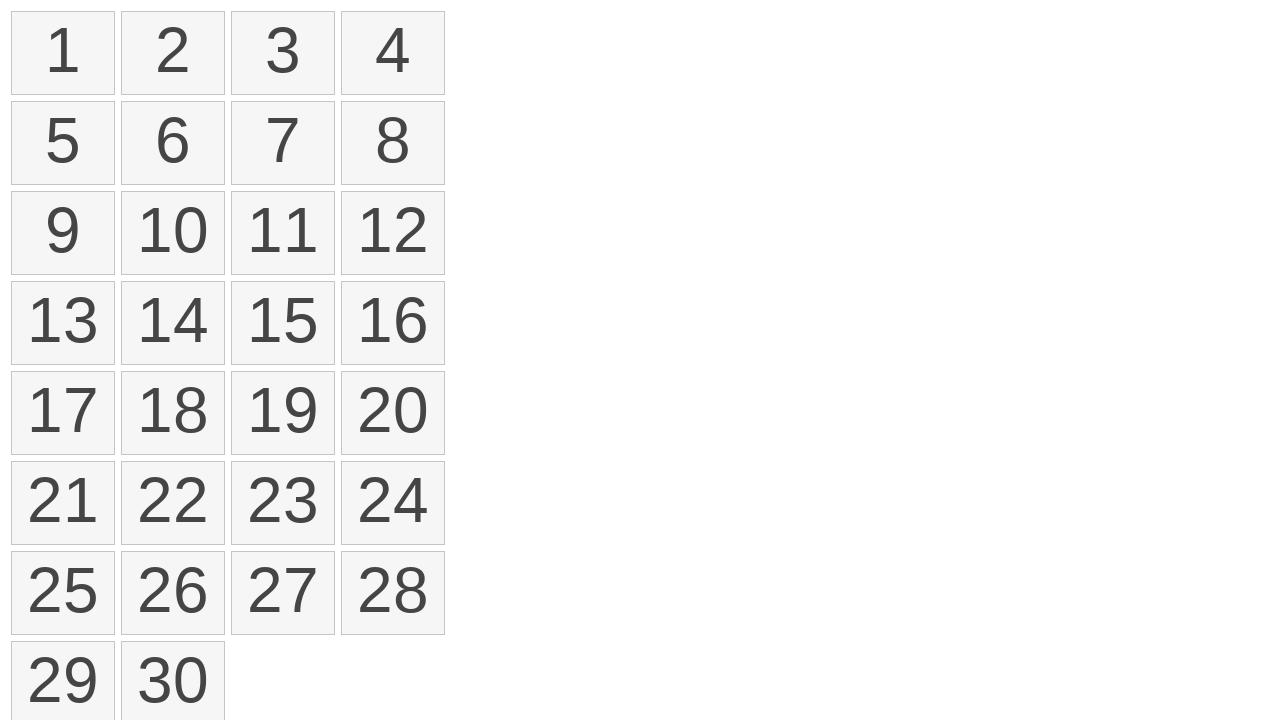

Clicked first element while holding Control key at (63, 53) on .ui-state-default:nth-child(1)
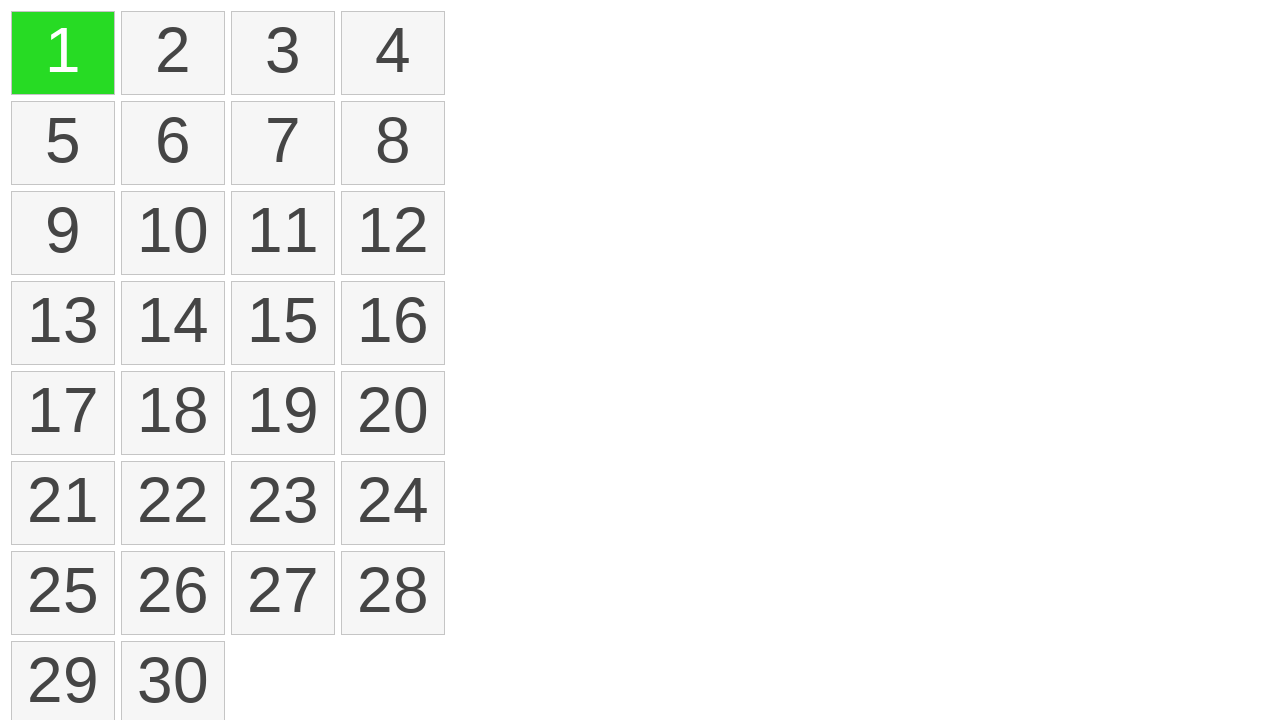

Clicked eighth element while holding Control key at (393, 143) on .ui-state-default:nth-child(8)
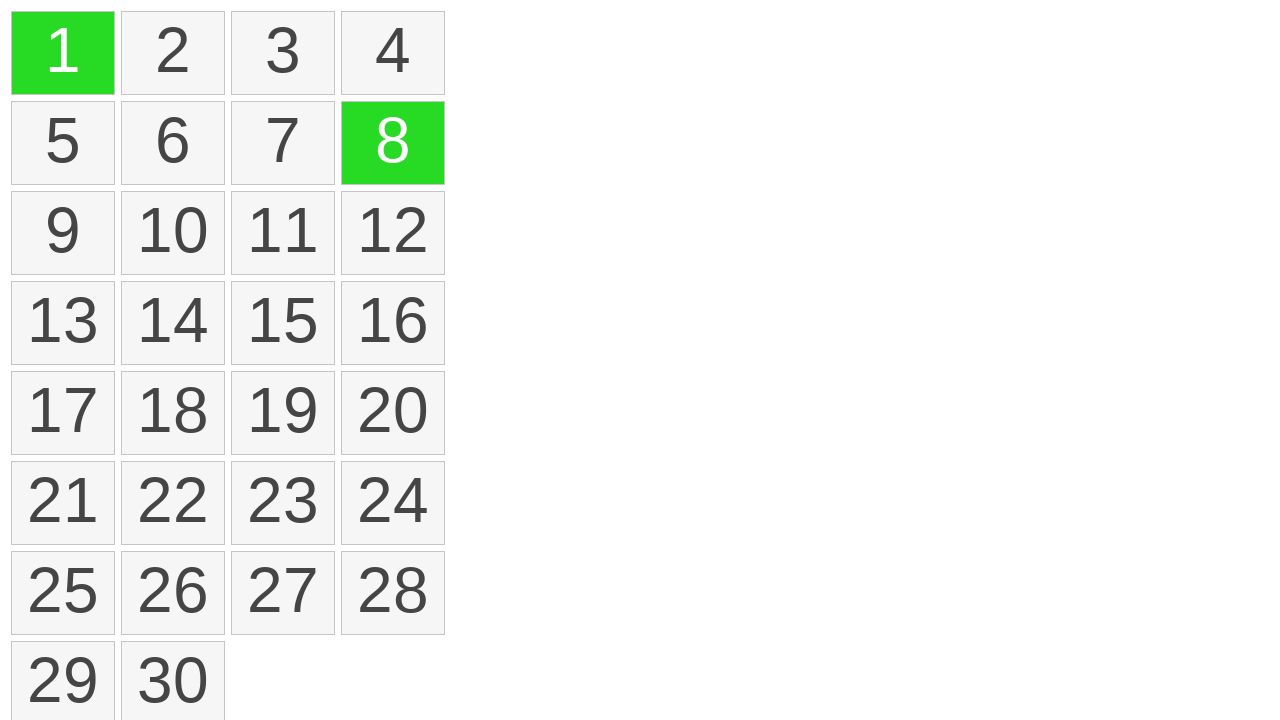

Control key released - completed multiple element selection
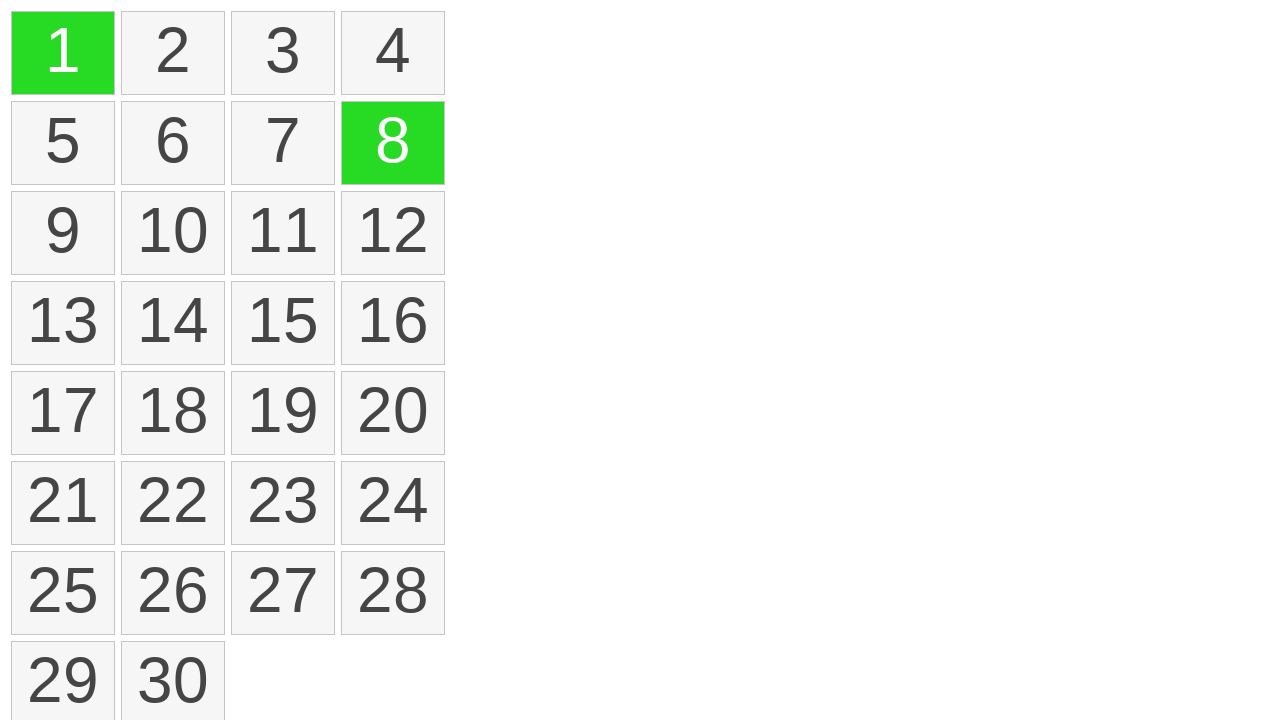

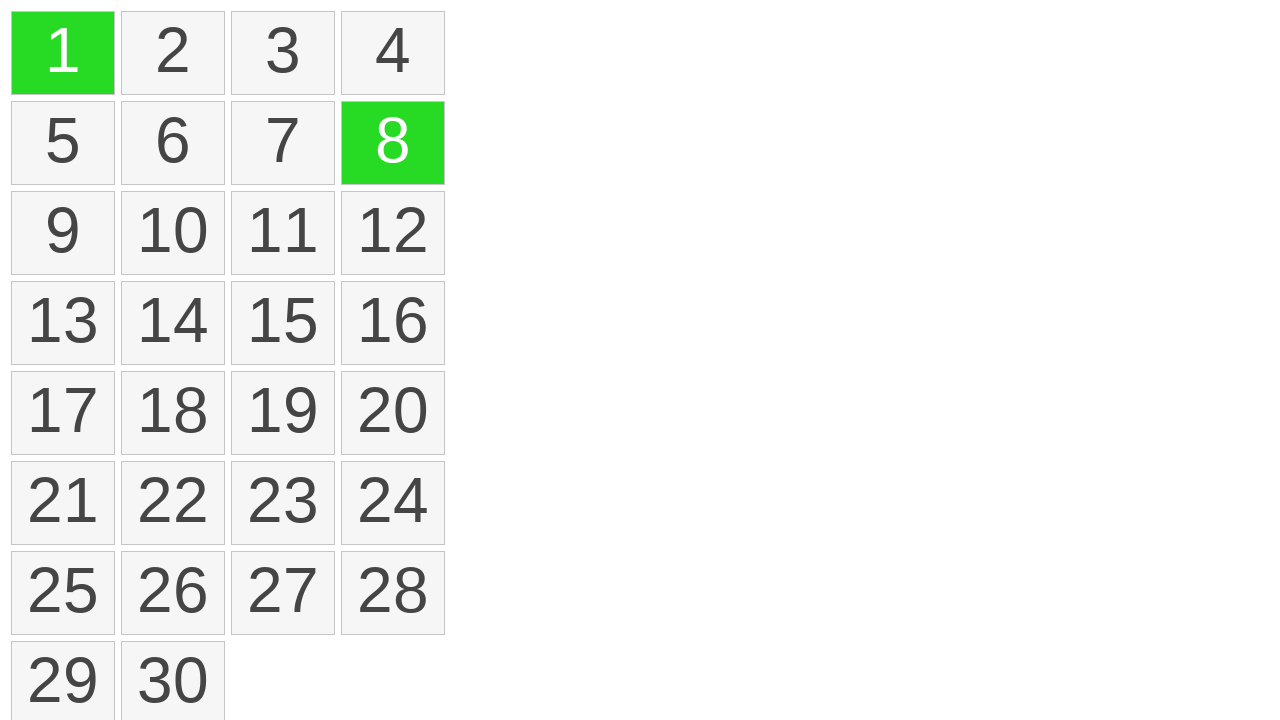